Navigates to the DemoQA text-box page and verifies that the submit button element exists by locating it using its ID.

Starting URL: https://demoqa.com/text-box

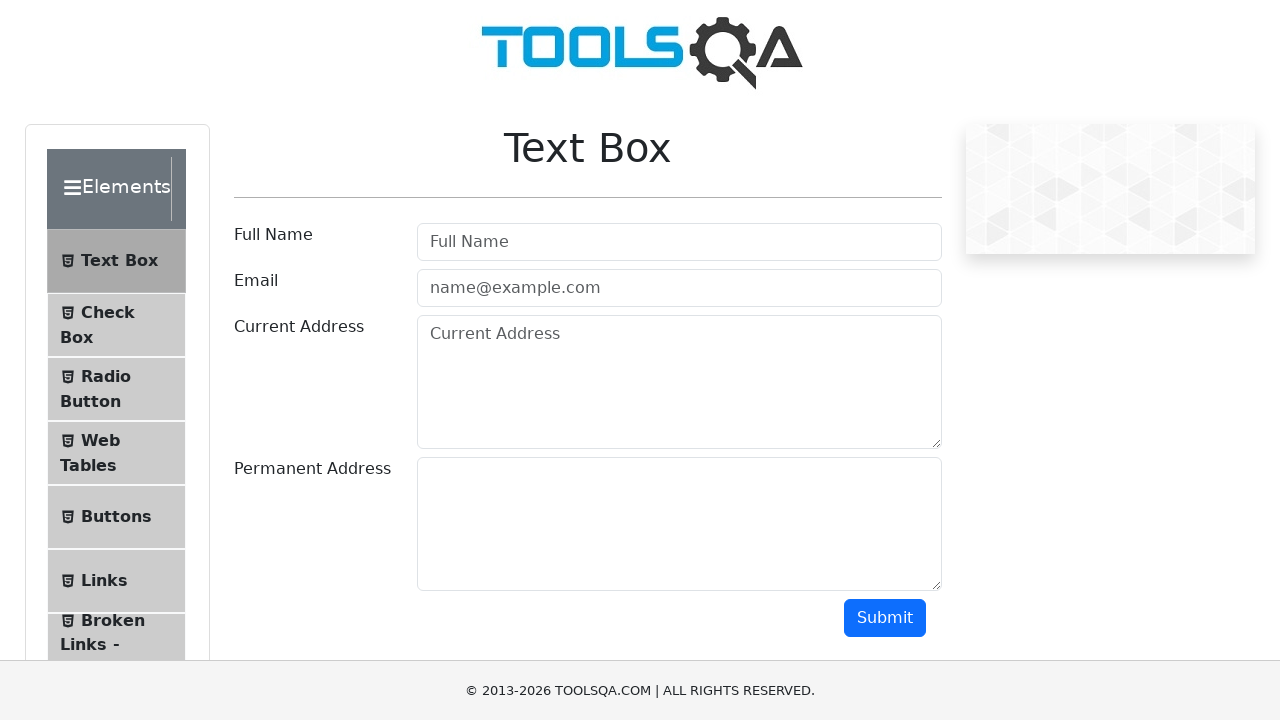

Navigated to DemoQA text-box page
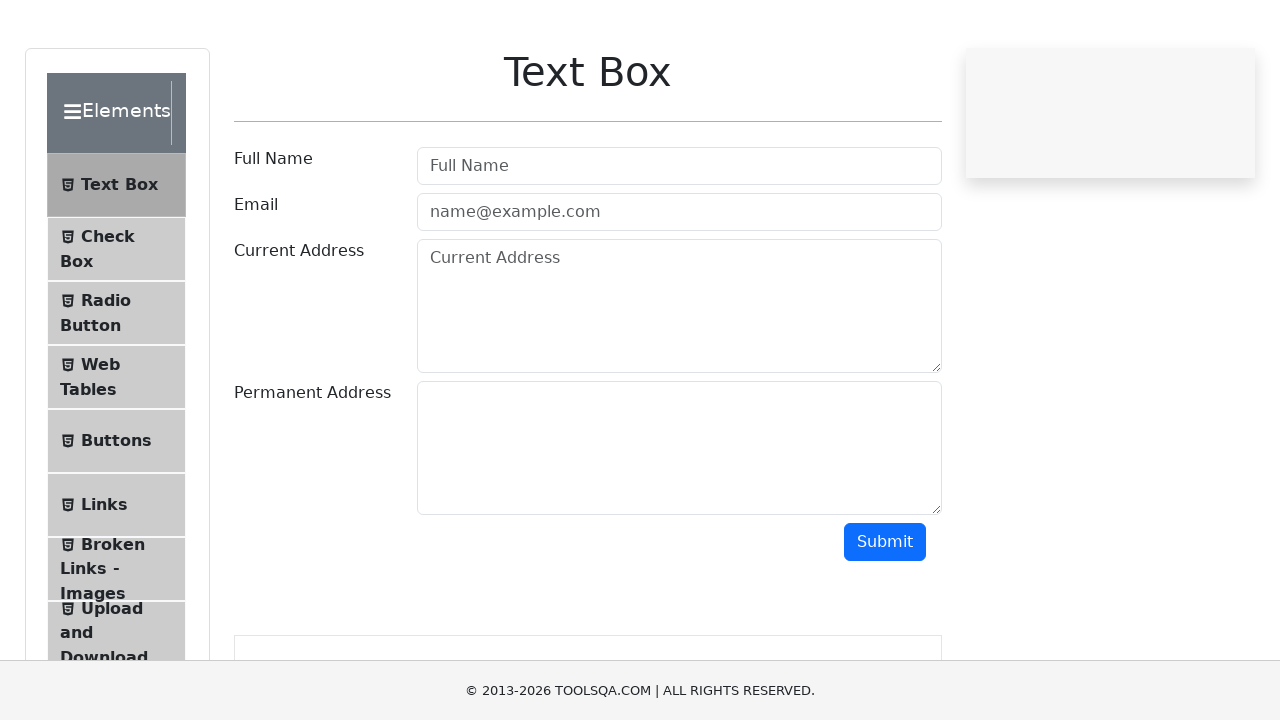

Submit button element loaded and verified to exist by ID
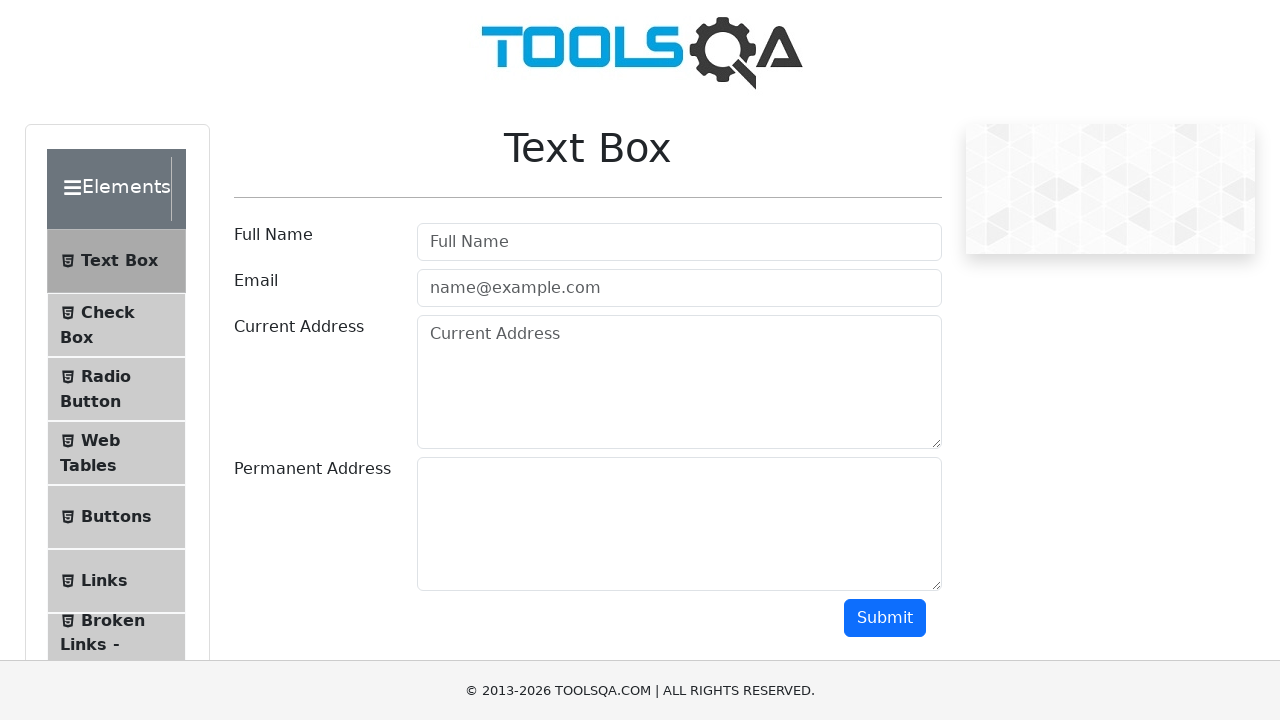

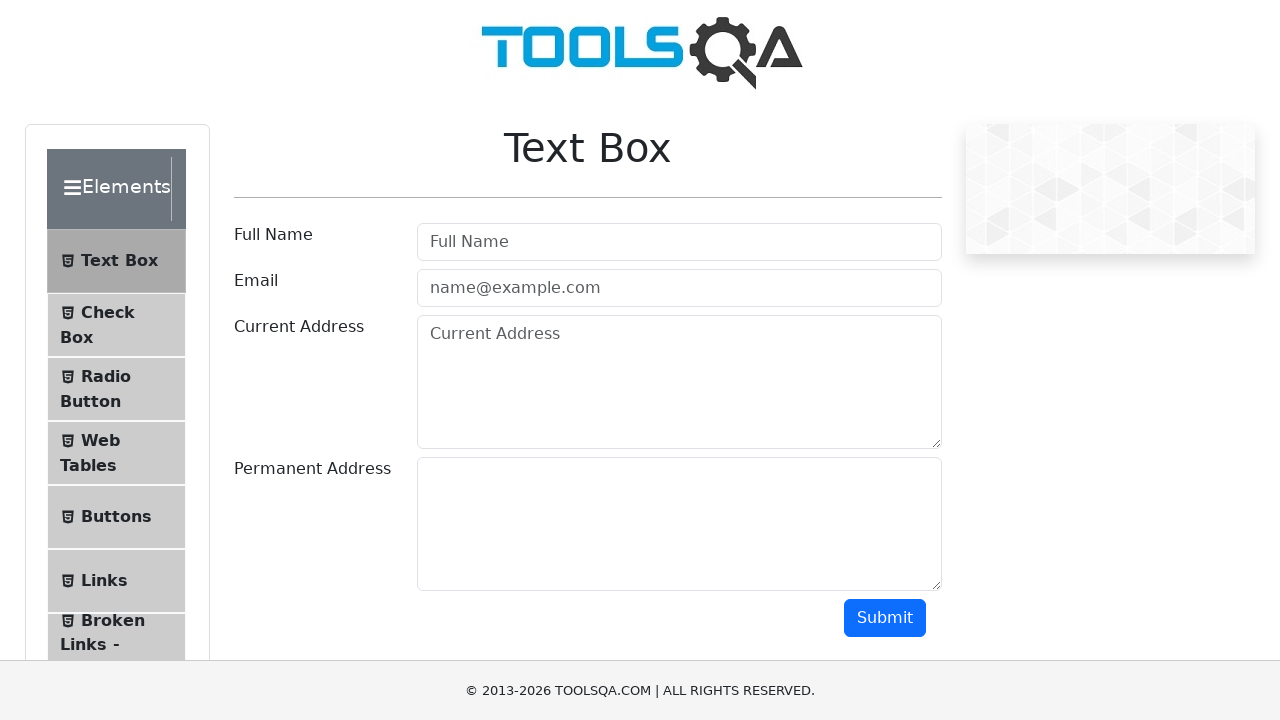